Tests JavaScript alert prompt functionality by clicking a button to trigger an alert, entering text into the prompt, and verifying the result

Starting URL: https://the-internet.herokuapp.com/javascript_alerts

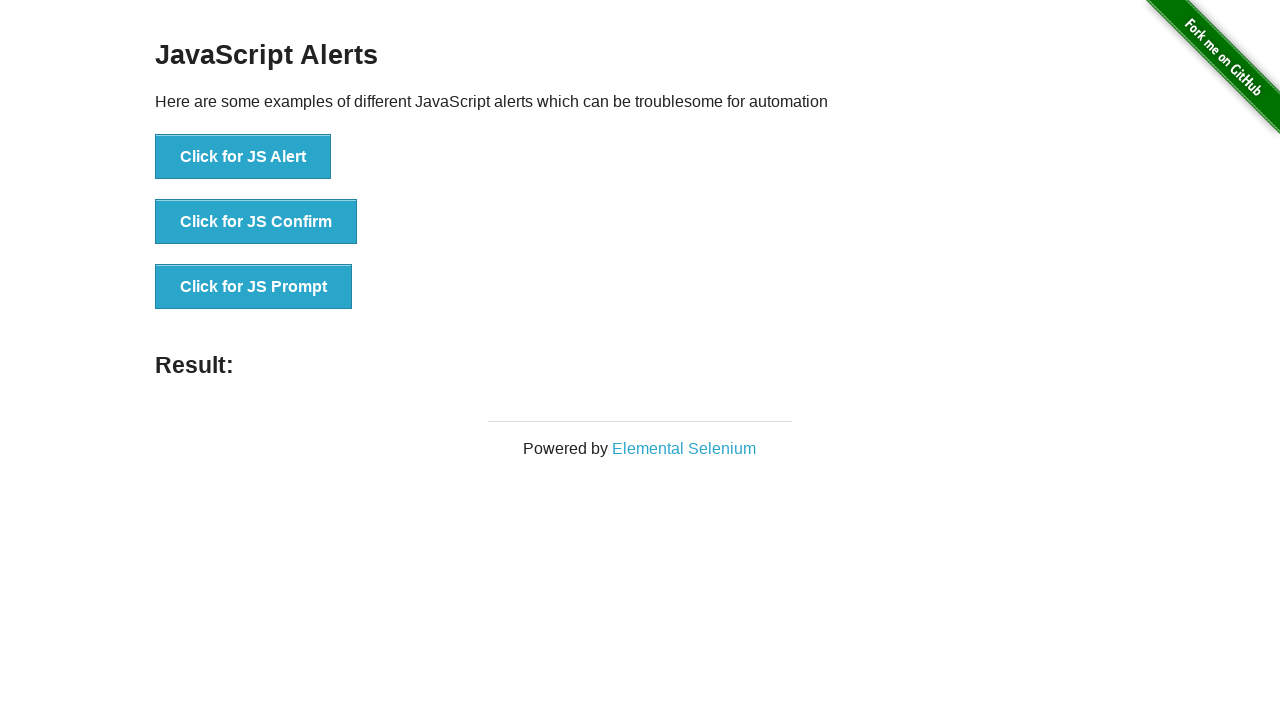

Clicked 'Click for JS Prompt' button to trigger alert at (254, 287) on xpath=//button[normalize-space()='Click for JS Prompt']
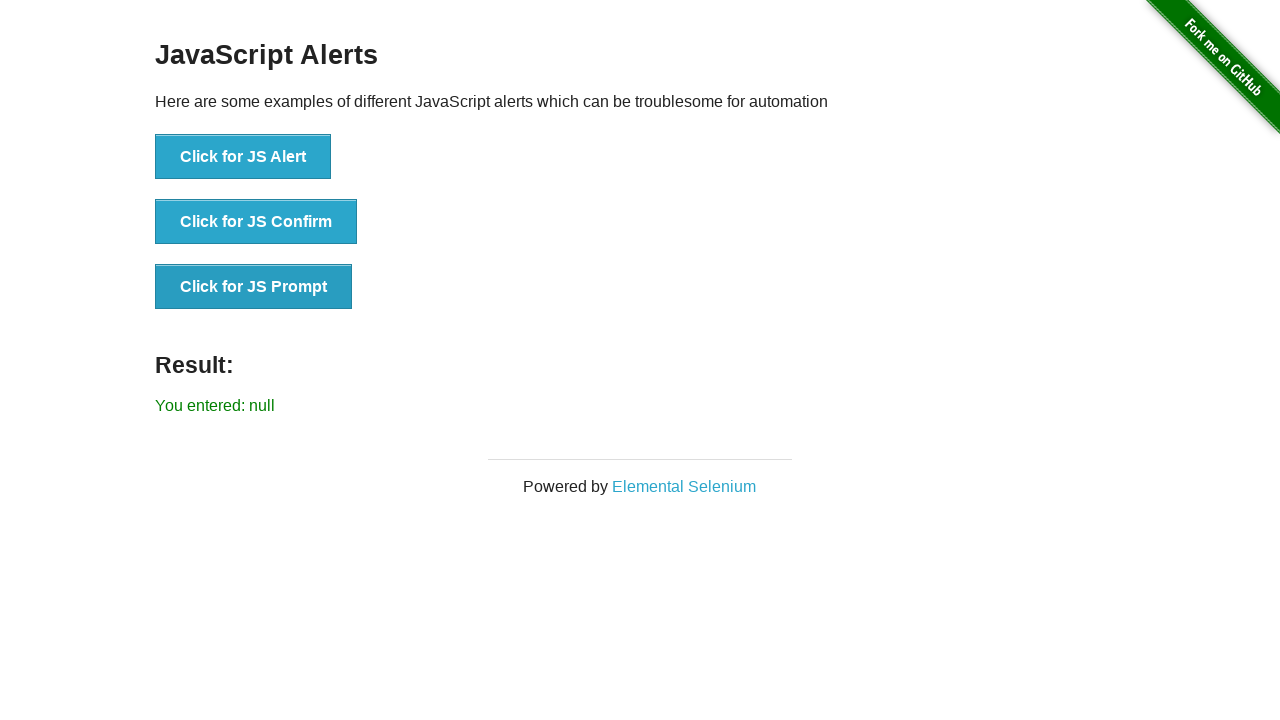

Set up dialog handler to accept prompt with 'Welcome' text
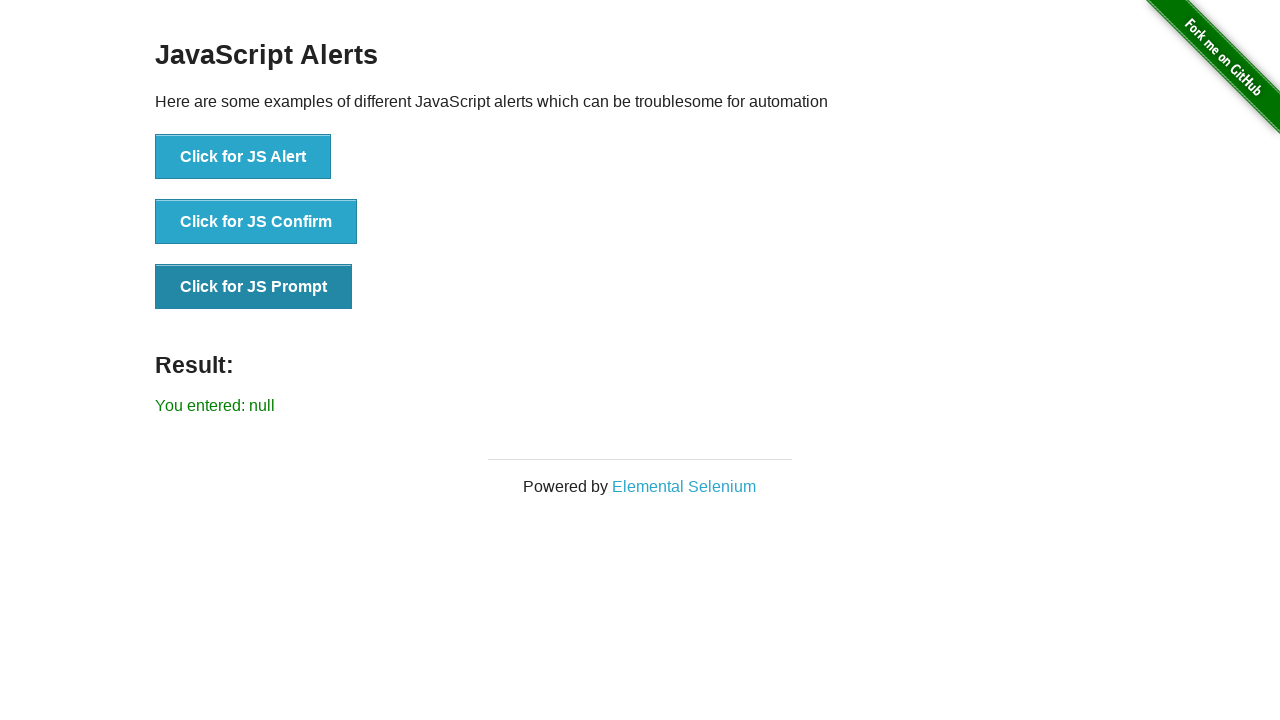

Result element appeared on page
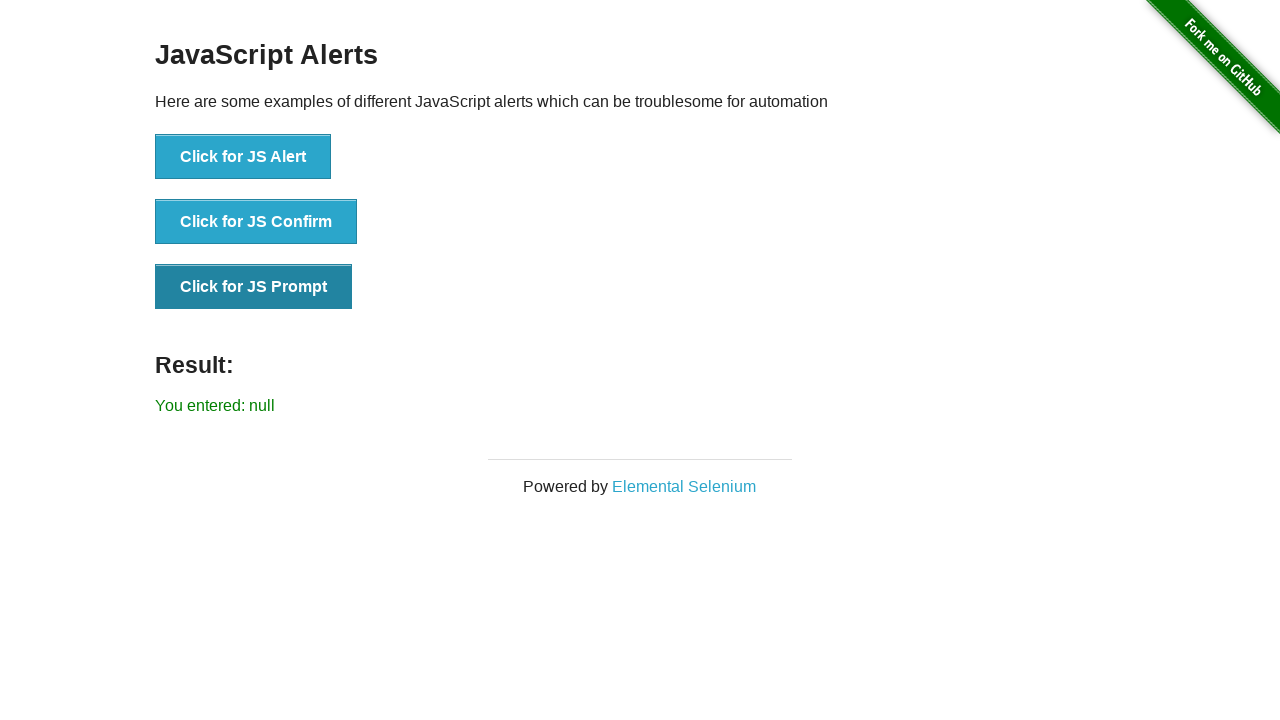

Retrieved result text: 'You entered: null'
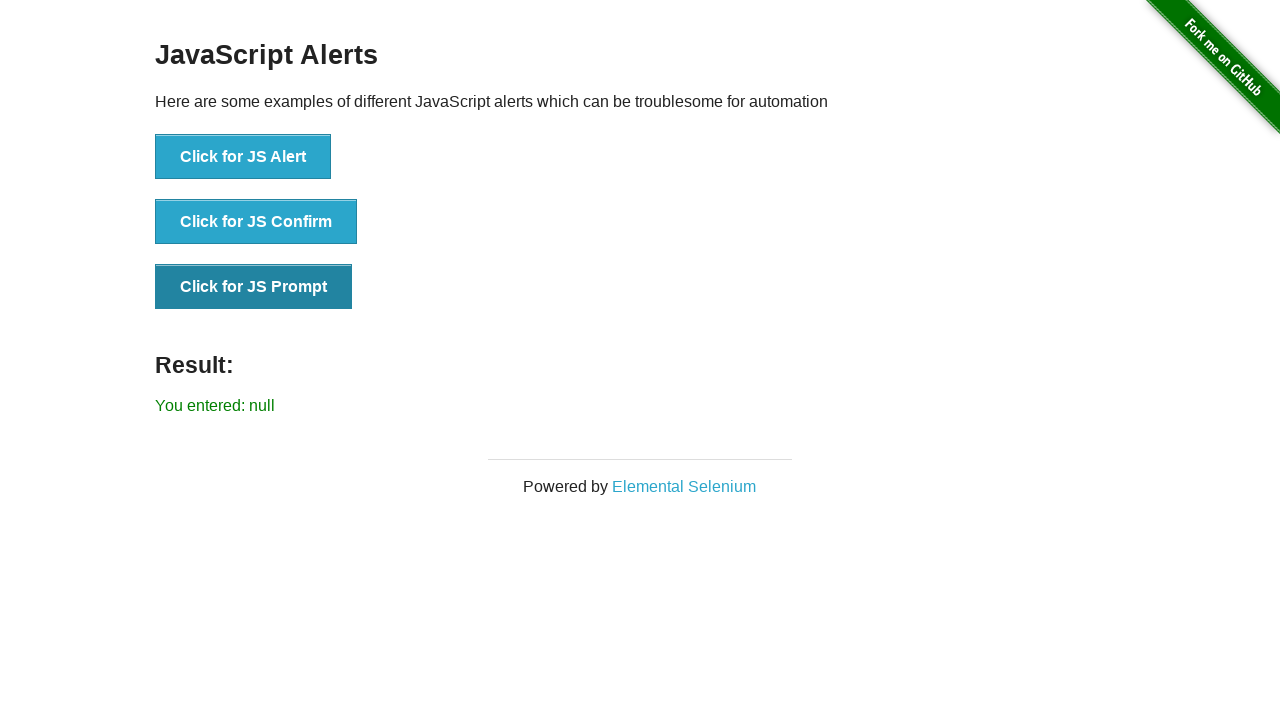

Test Failed - Result does not contain 'Welcome'
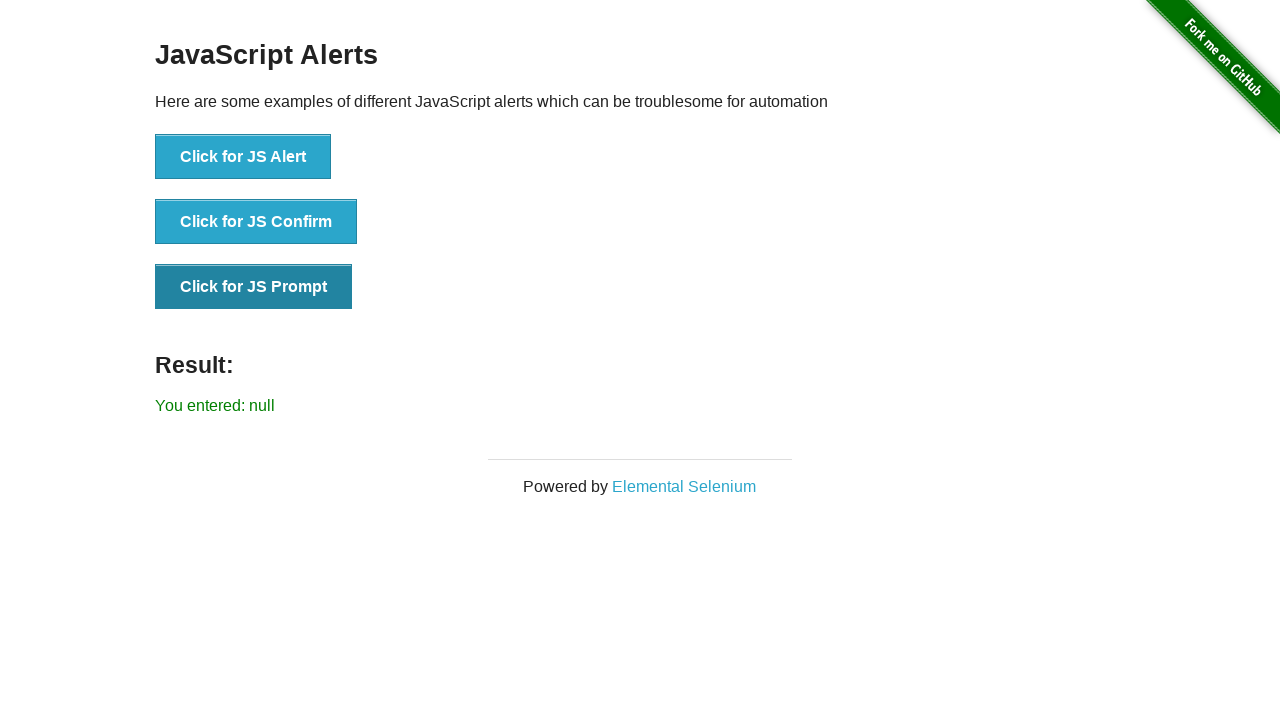

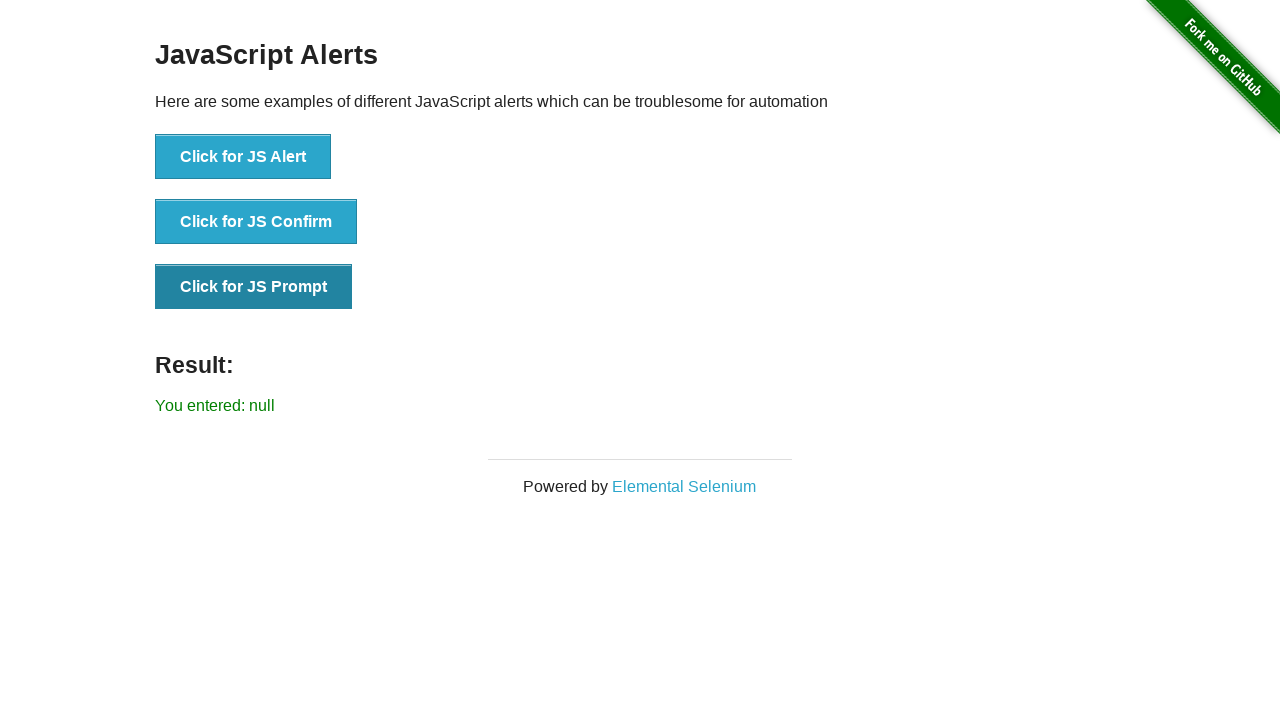